Tests single-select dropdown functionality by selecting options using different methods: by partial text, by index, by value, and by exact visible text.

Starting URL: https://omayo.blogspot.com/

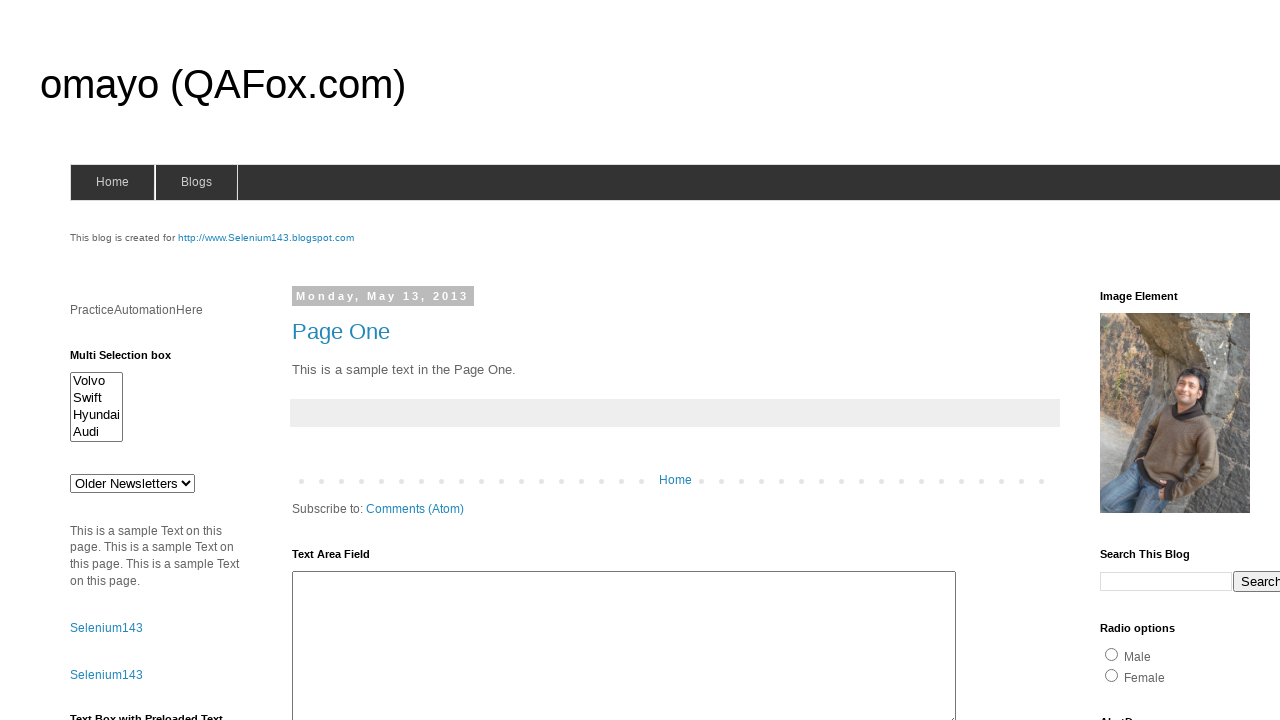

Waited for single-select dropdown to be visible
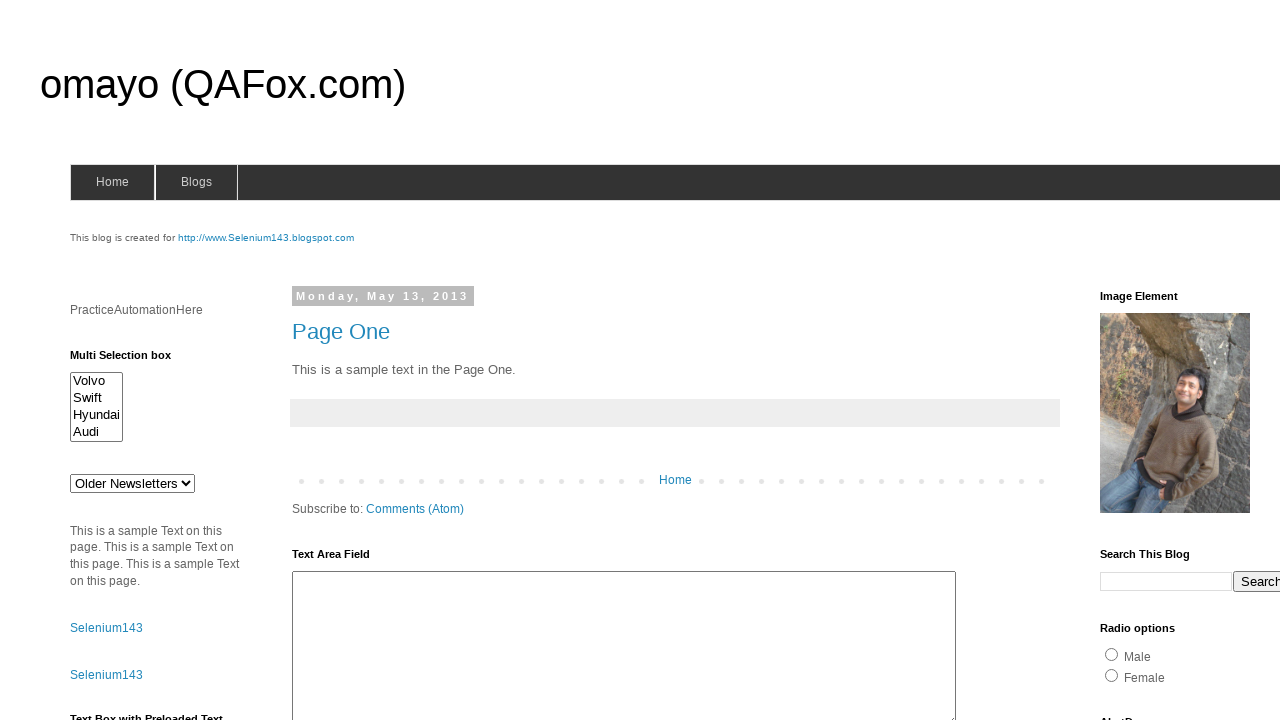

Selected dropdown option by label 'doc 4' on select#drop1
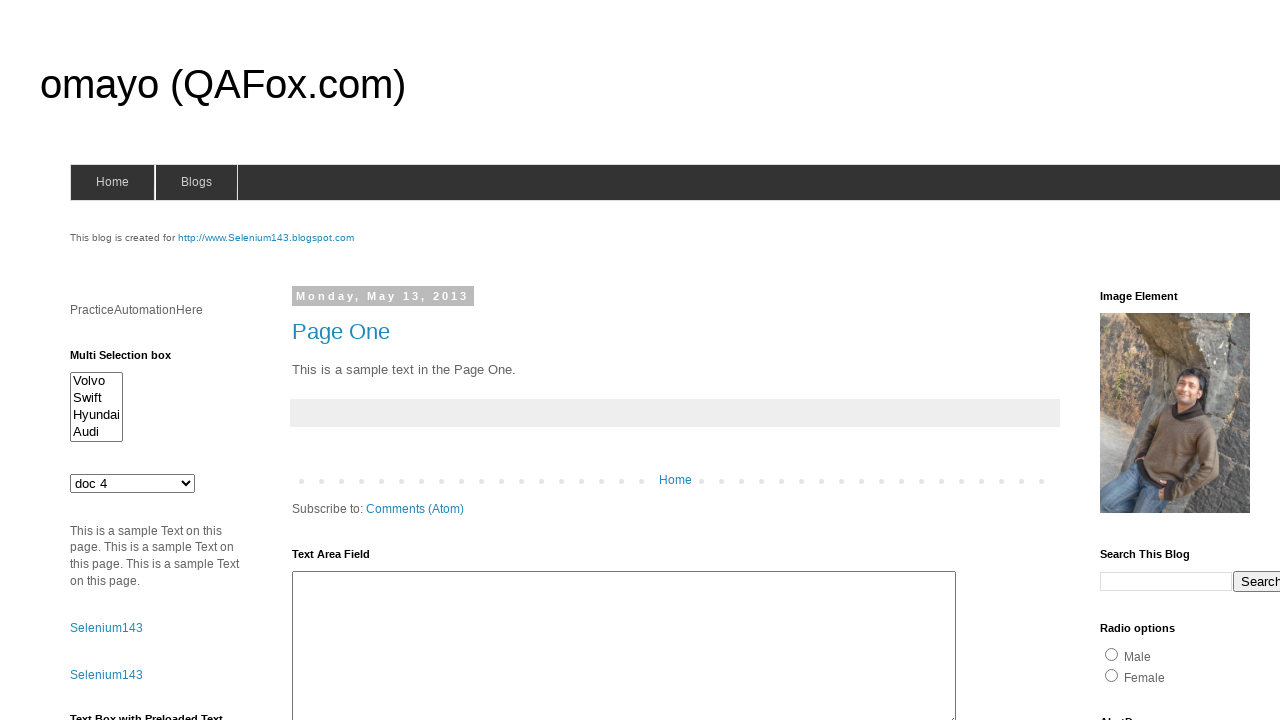

Waited 1 second to observe dropdown change after selecting 'doc 4'
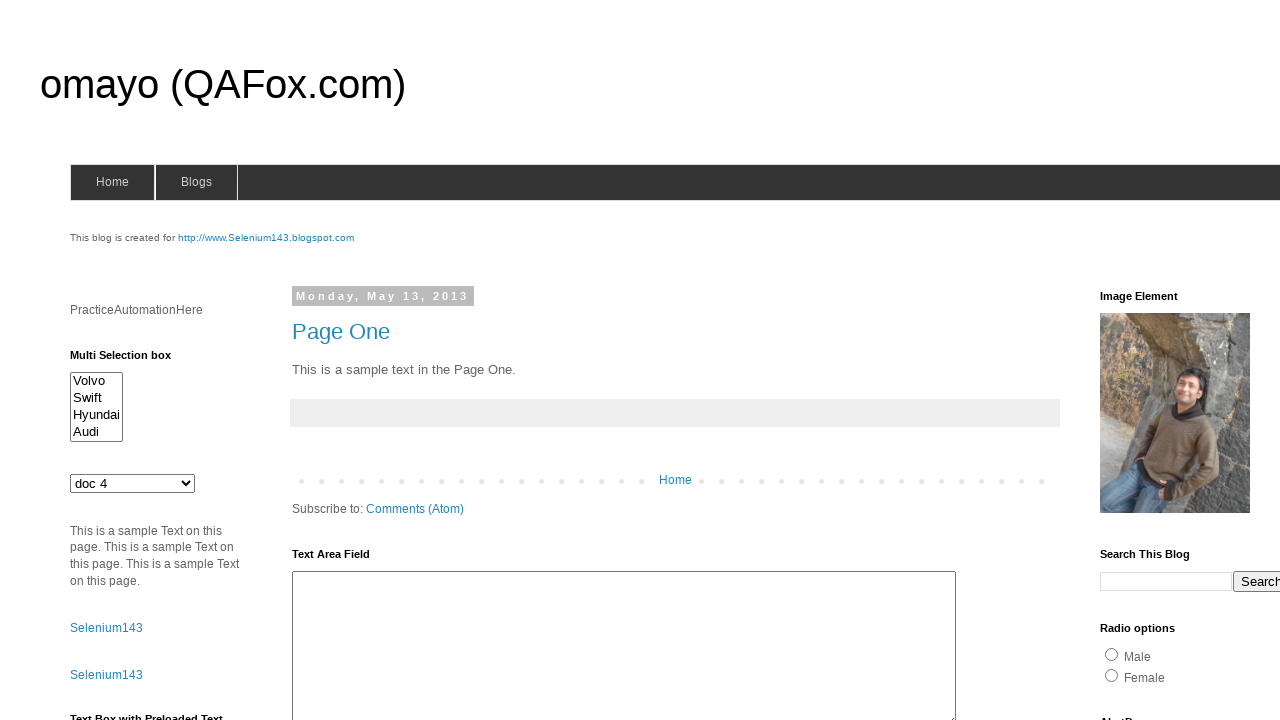

Selected dropdown option by index 2 (third option) on select#drop1
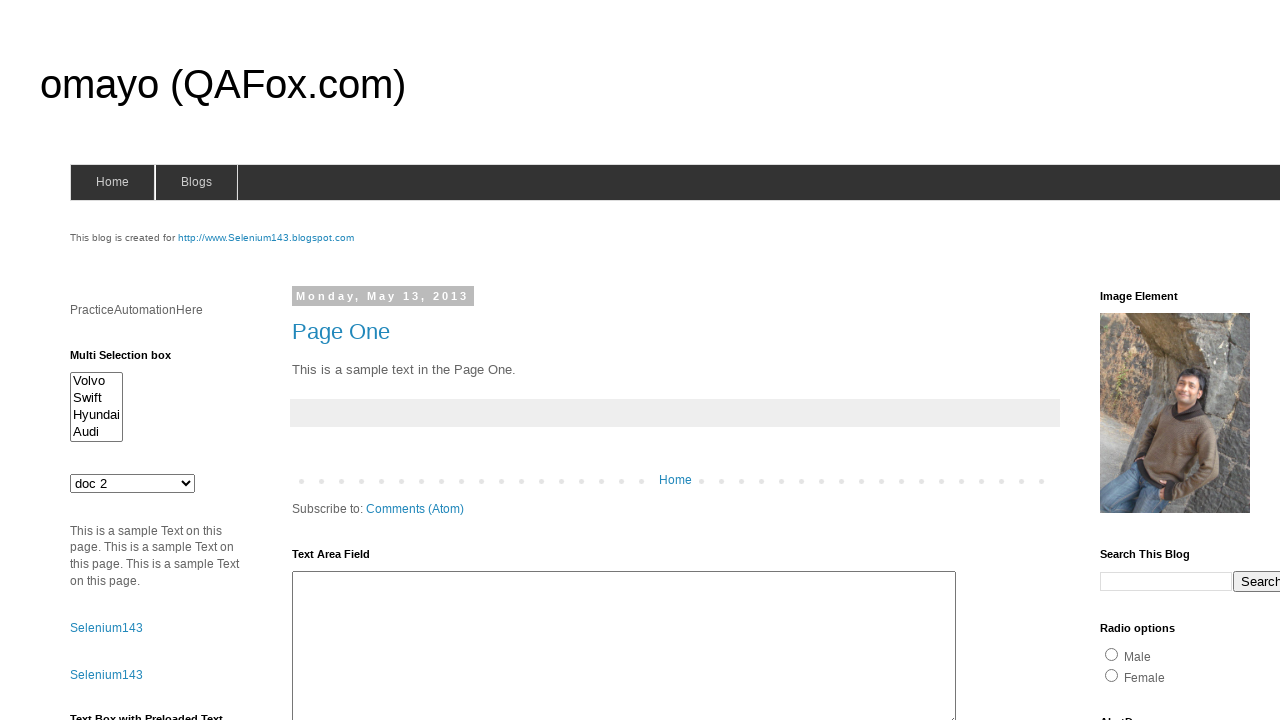

Waited 1 second to observe dropdown change after selecting by index
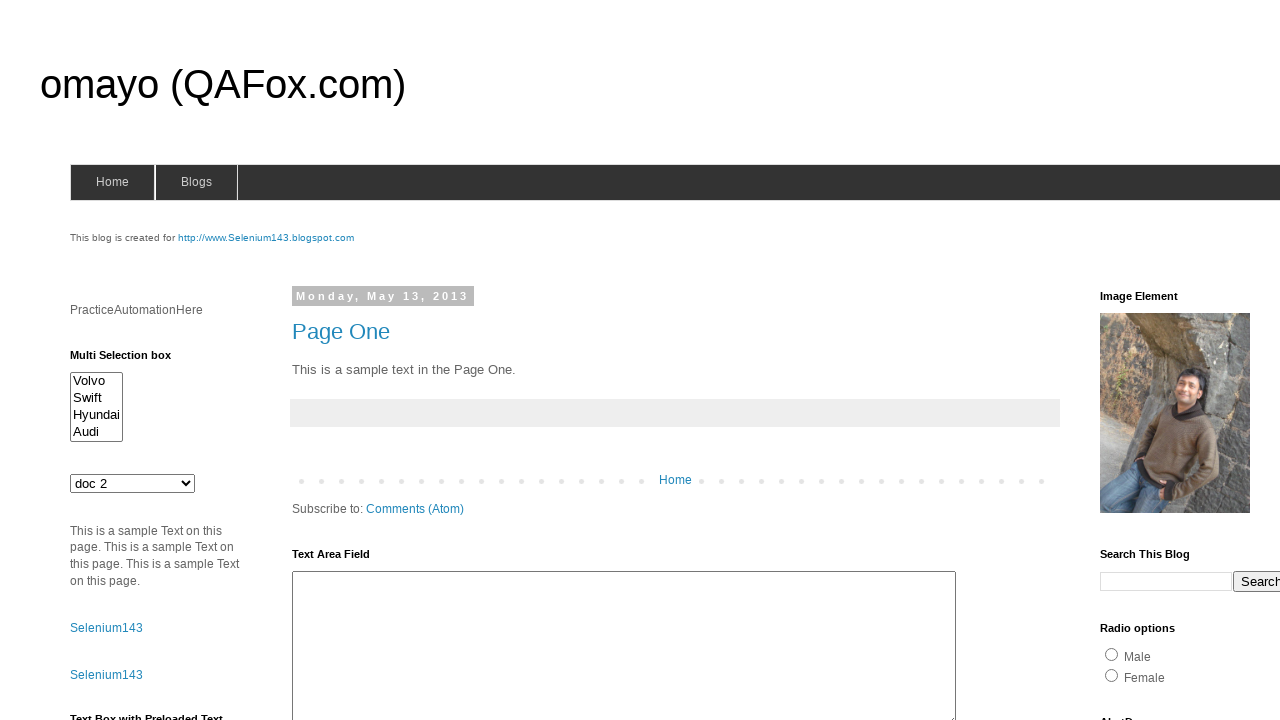

Selected dropdown option by value 'ghi' on select#drop1
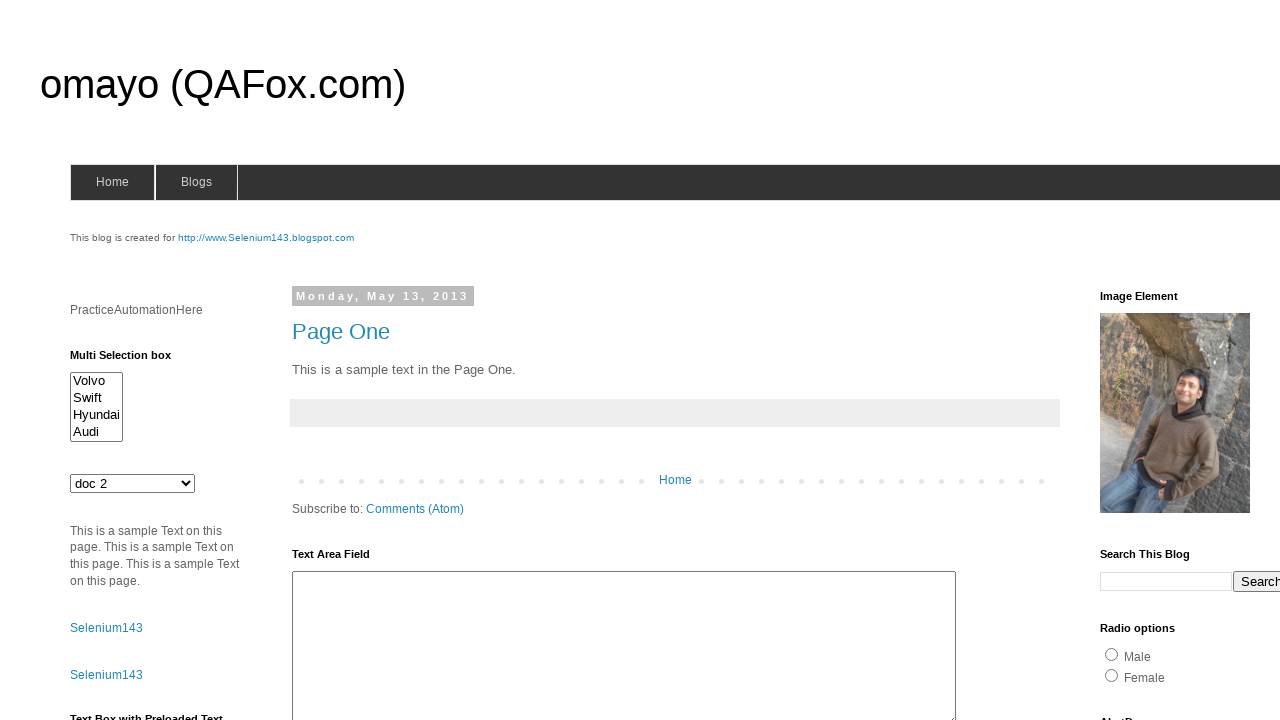

Waited 1 second to observe dropdown change after selecting by value
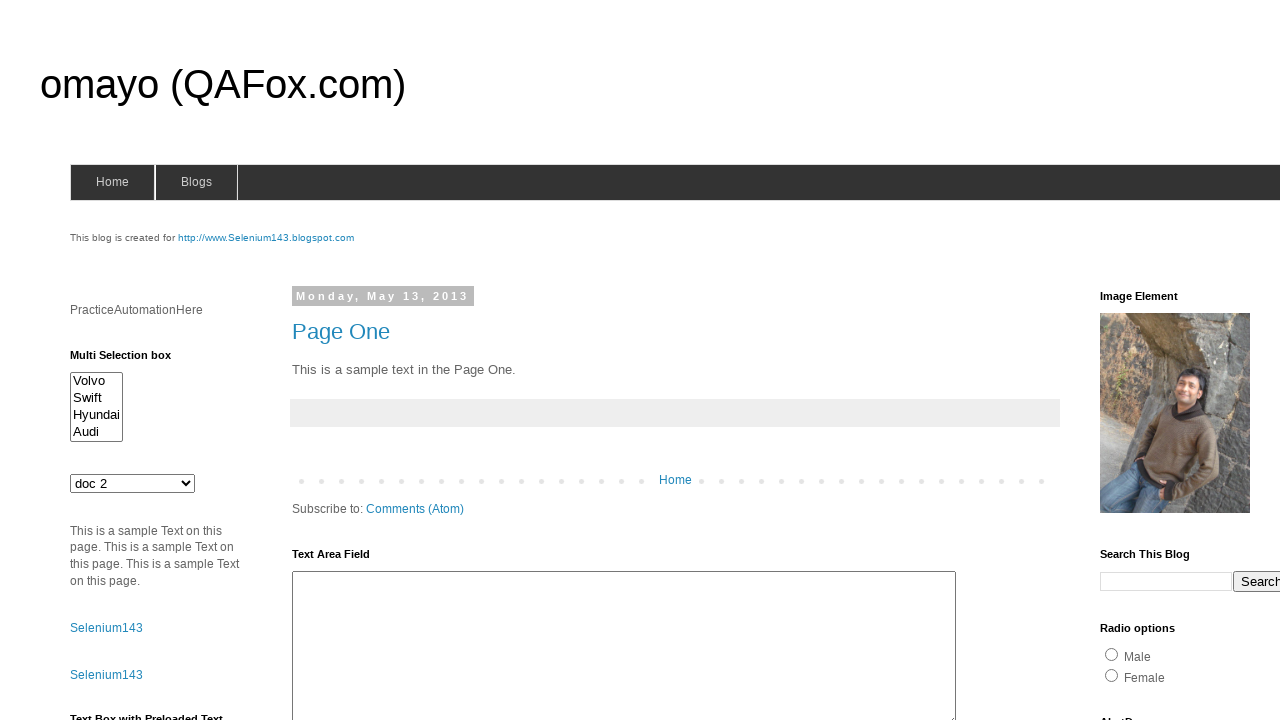

Selected dropdown option by exact label 'doc 3' on select#drop1
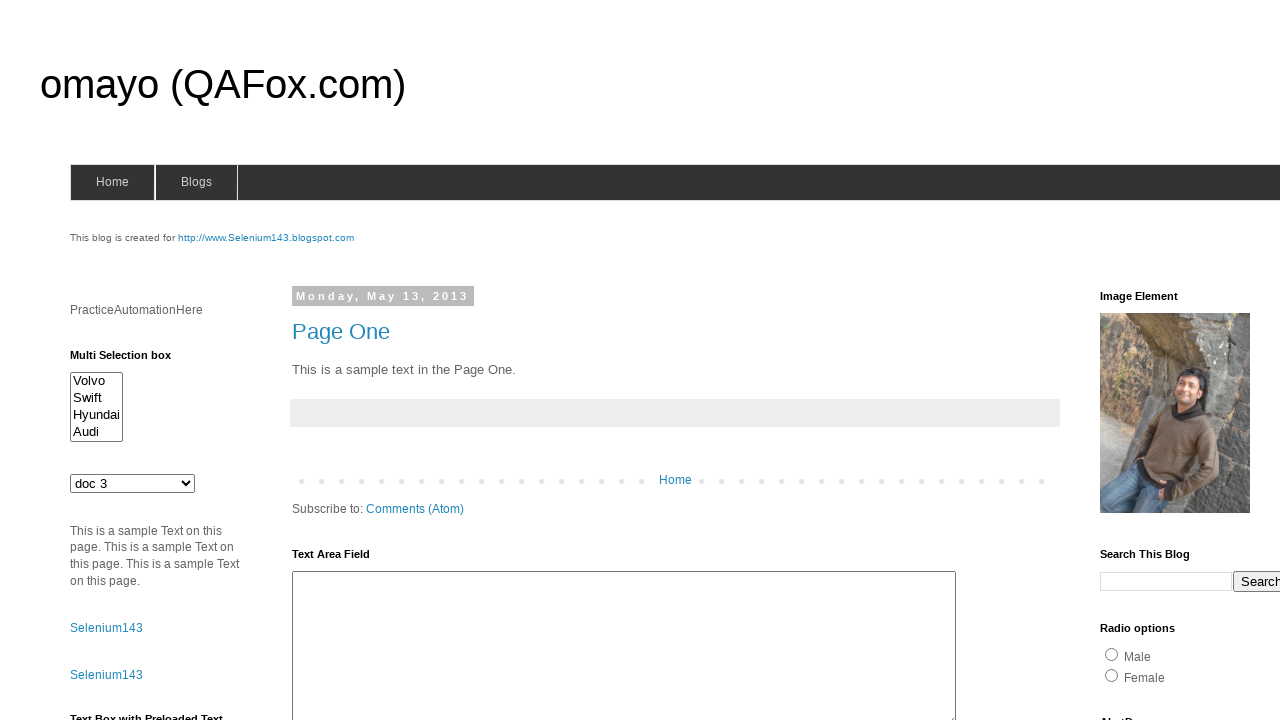

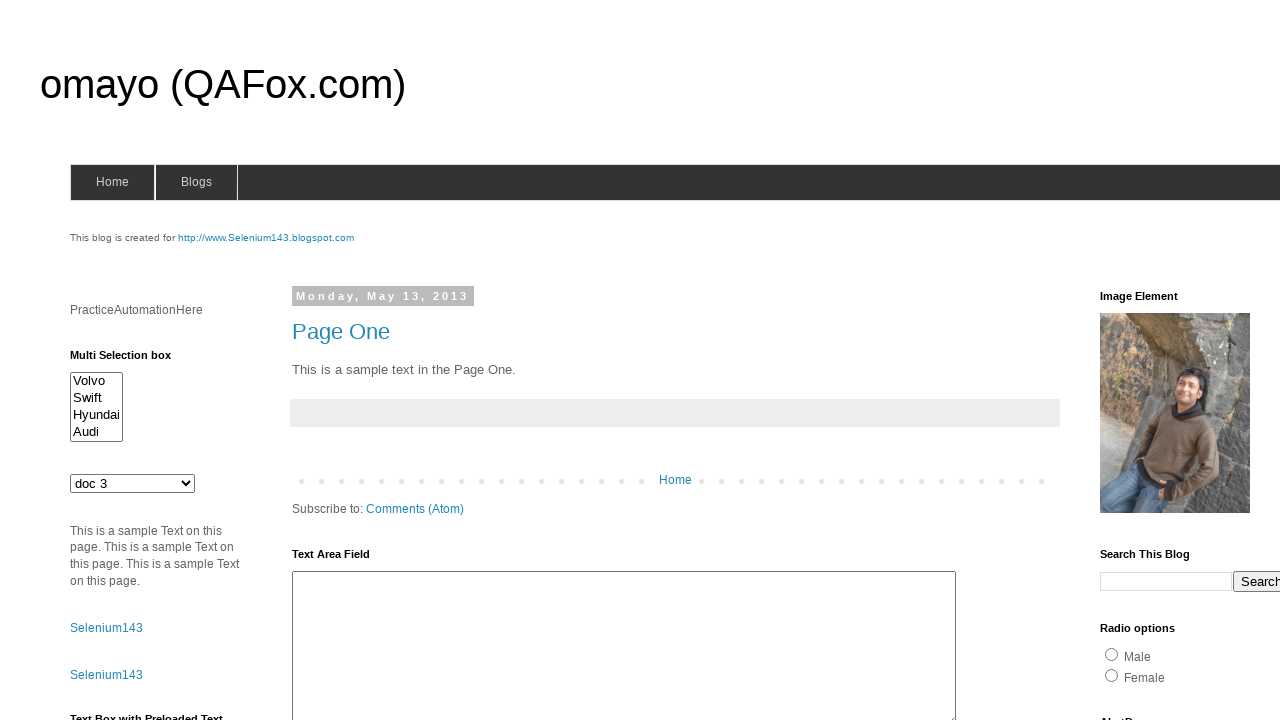